Verifies that the webshop logo is visible on the homepage

Starting URL: https://webshop-agil-testautomatiserare.netlify.app/

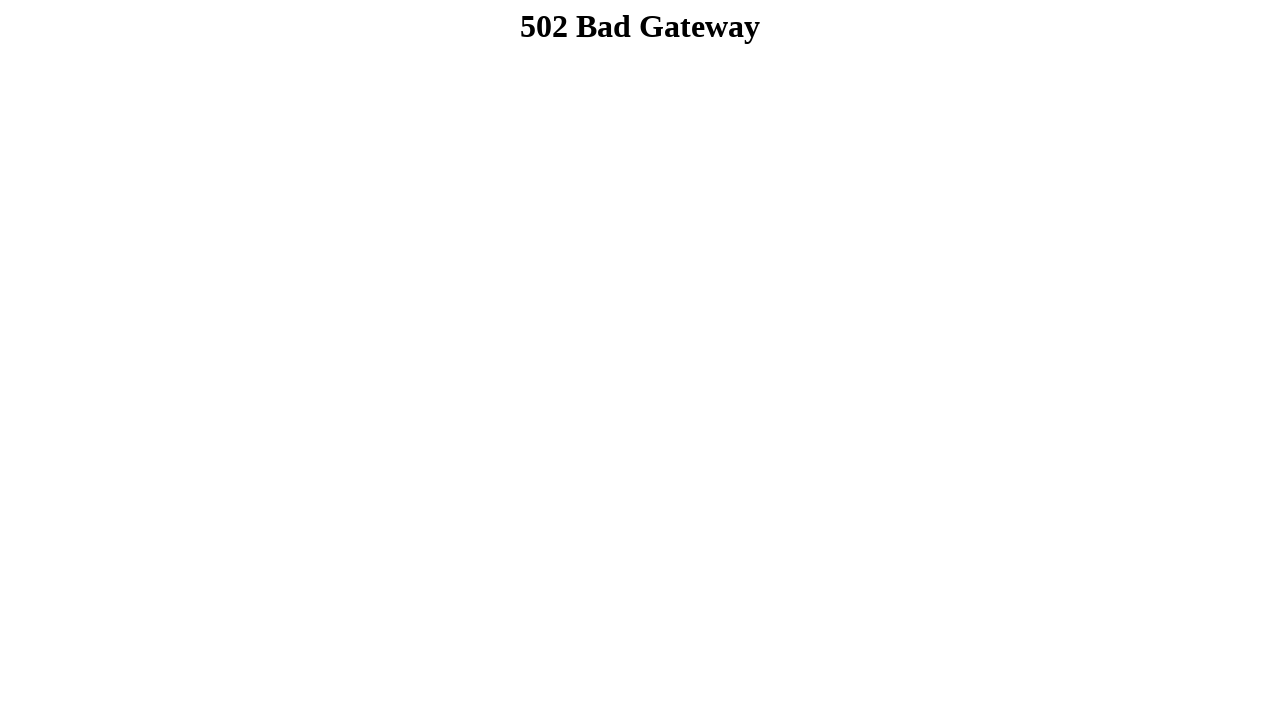

Navigated to webshop homepage
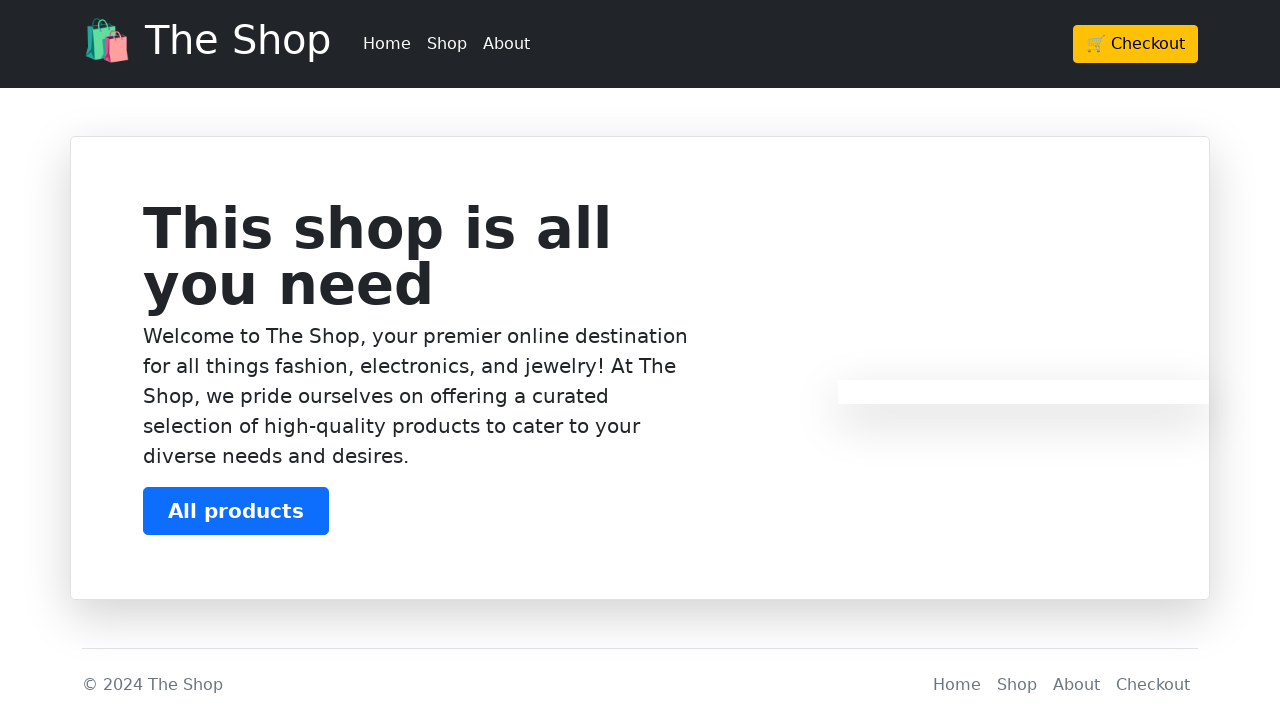

Located webshop logo element
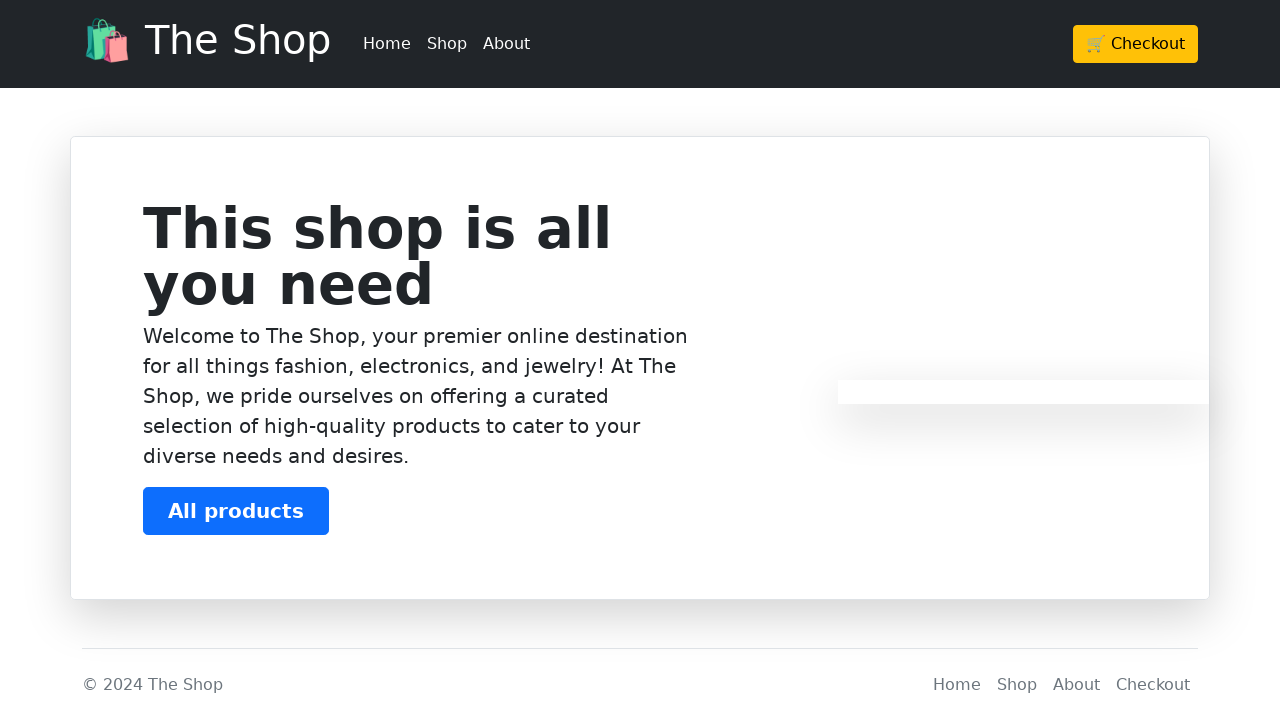

Verified that webshop logo is visible on homepage
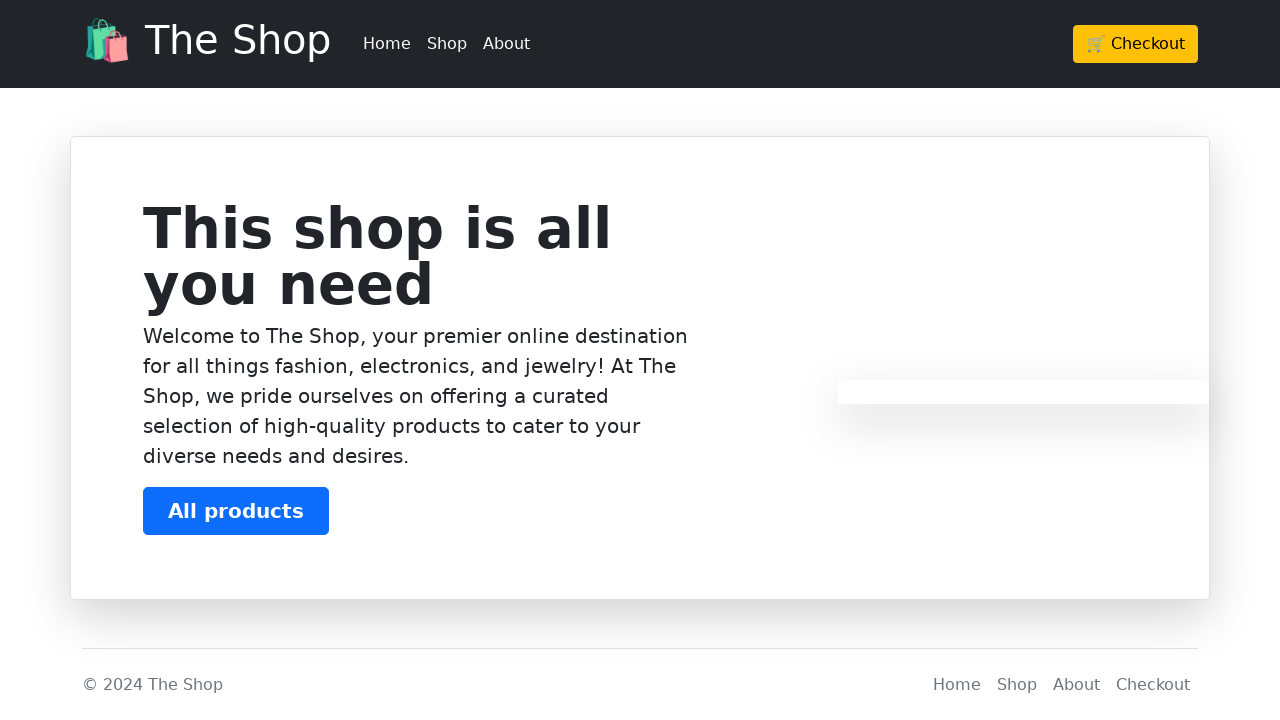

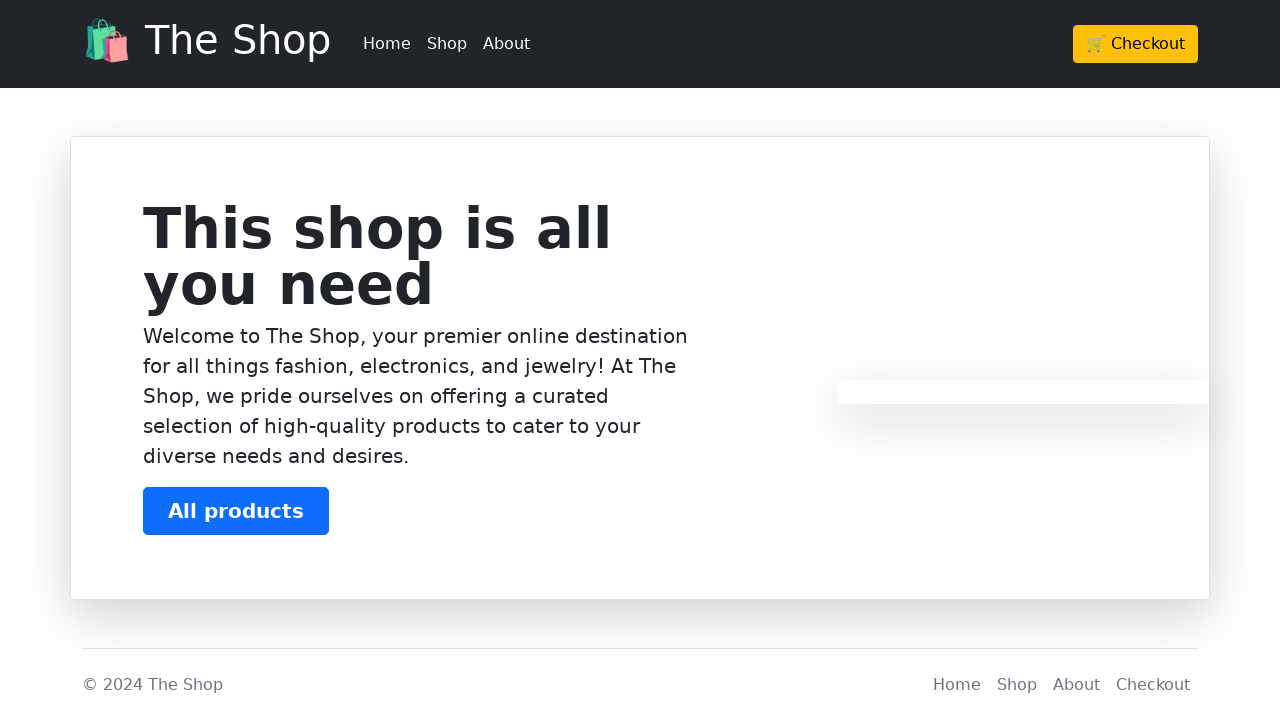